Tests dynamic loading where an element is rendered after the loading bar completes, clicks a button to trigger loading, waits for the element to appear, and verifies the displayed text.

Starting URL: http://the-internet.herokuapp.com/dynamic_loading/2

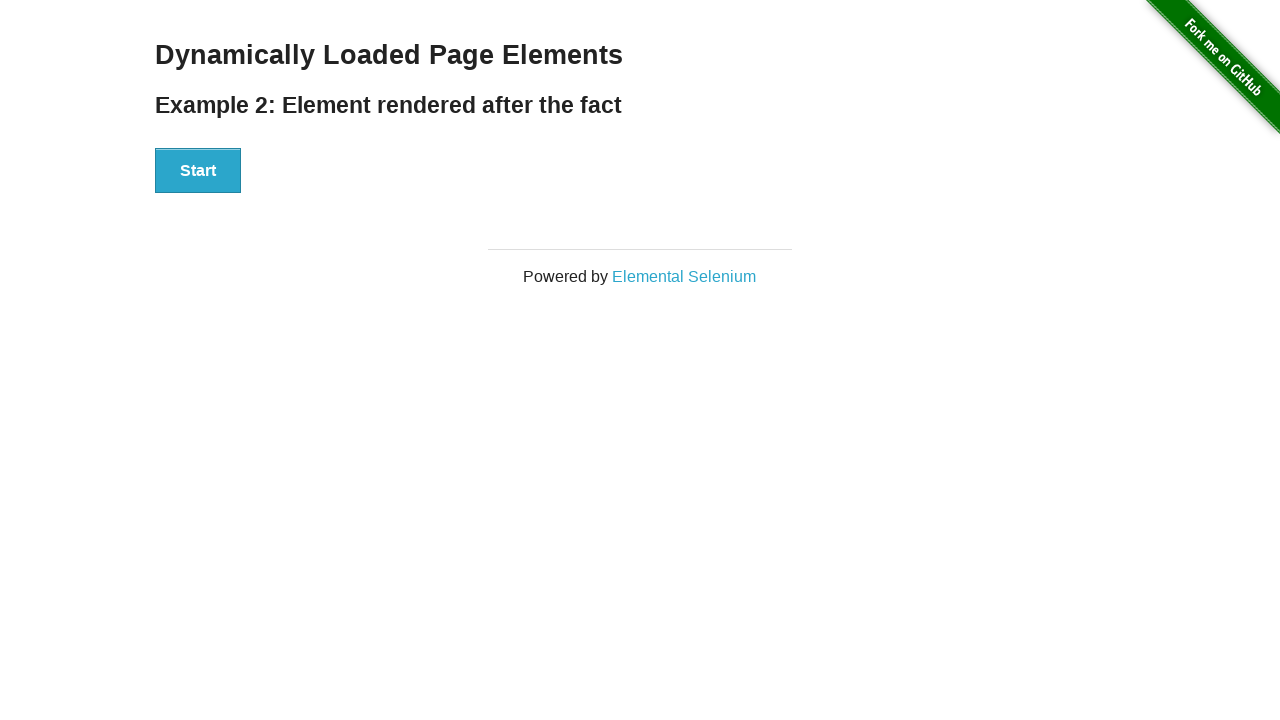

Clicked Start button to trigger dynamic loading at (198, 171) on #start button
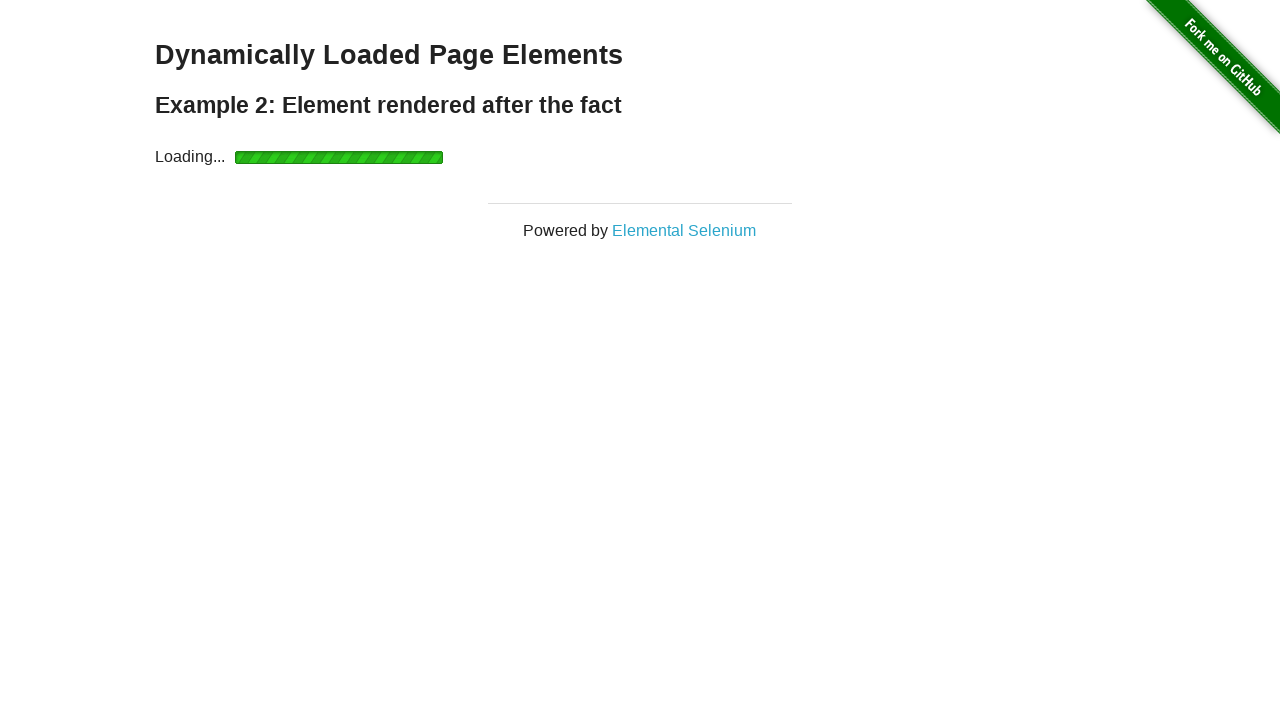

Waited for finish element to appear after loading completed
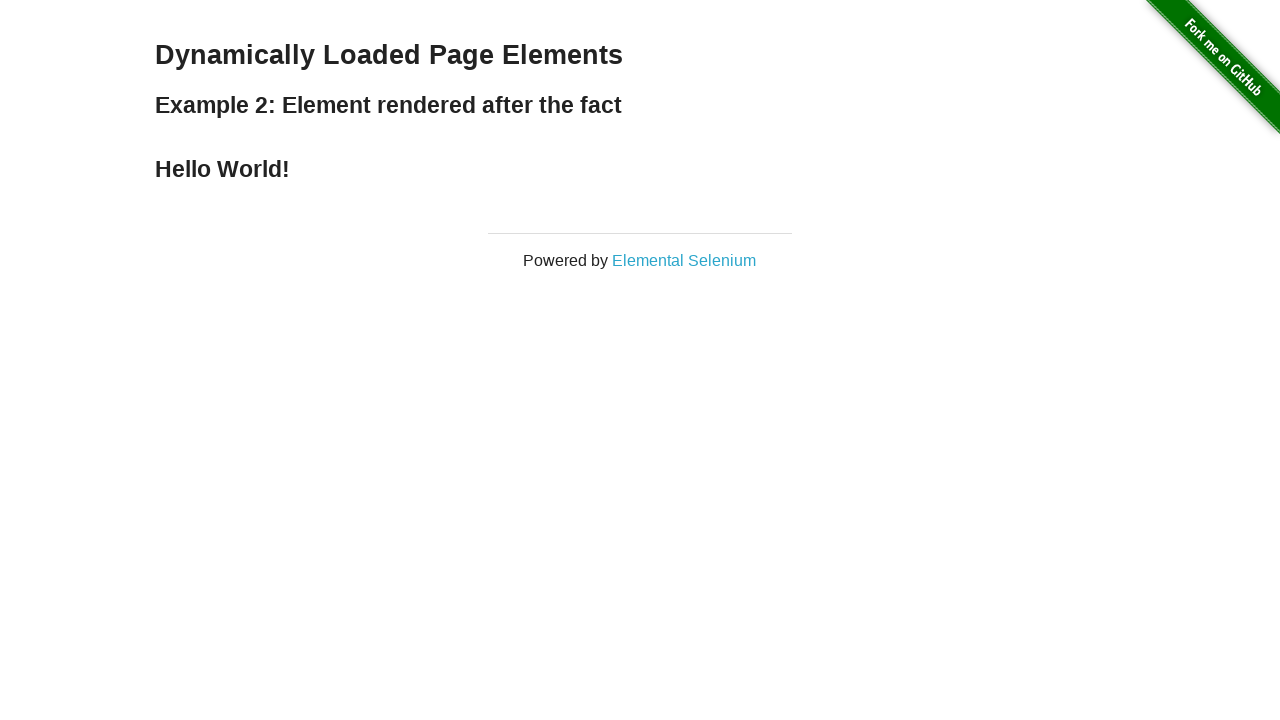

Verified finish element displays 'Hello World!'
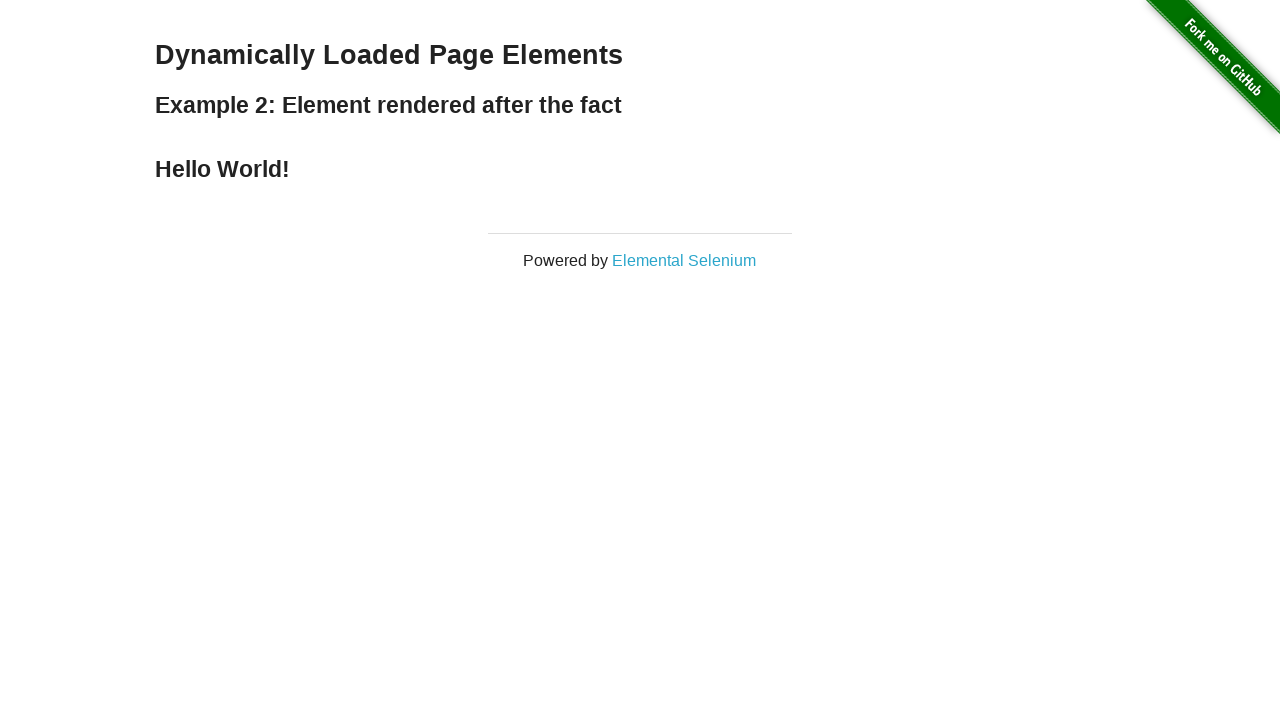

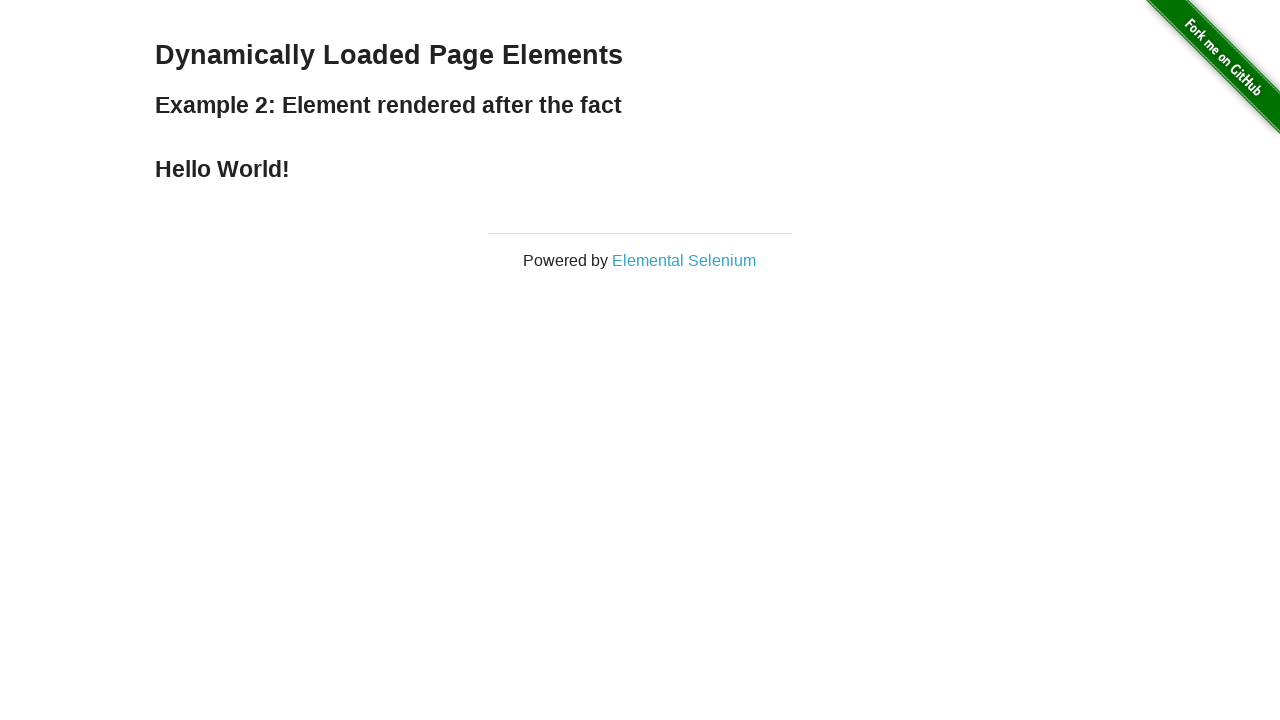